Tests waiting for loading bar to disappear and Hello World message to appear after clicking start

Starting URL: http://the-internet.herokuapp.com/dynamic_loading/2

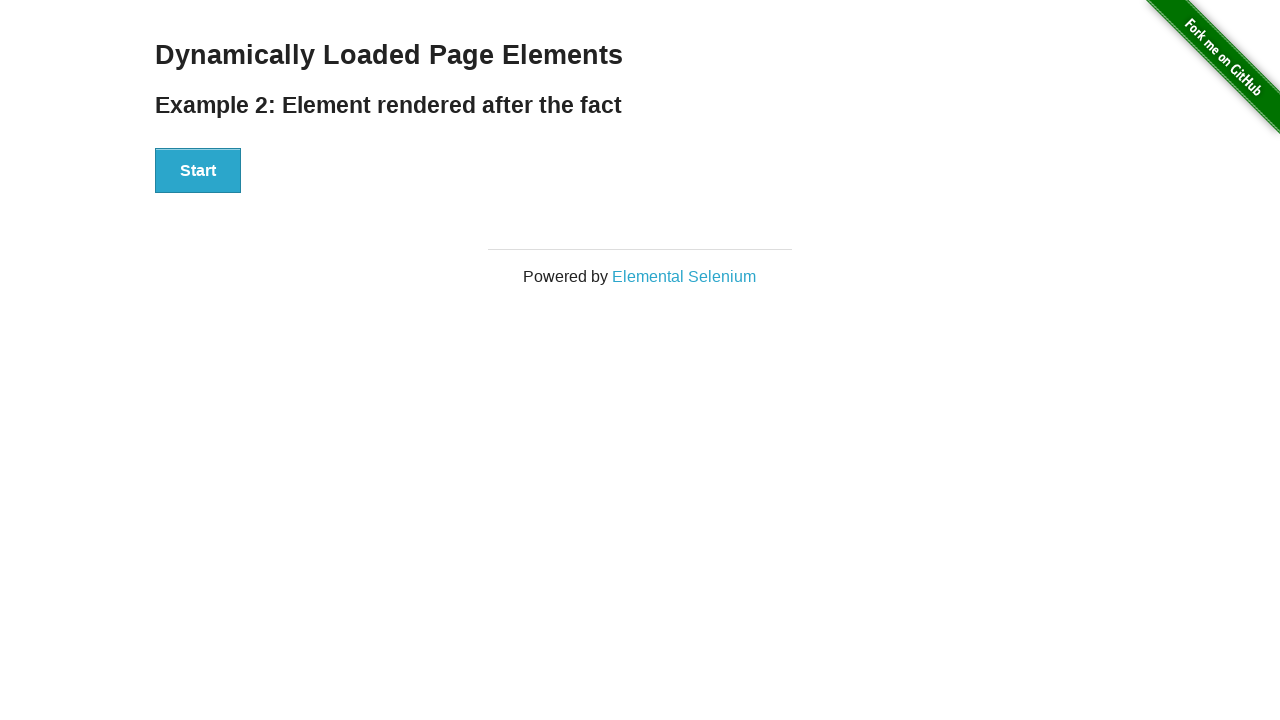

Start button is visible
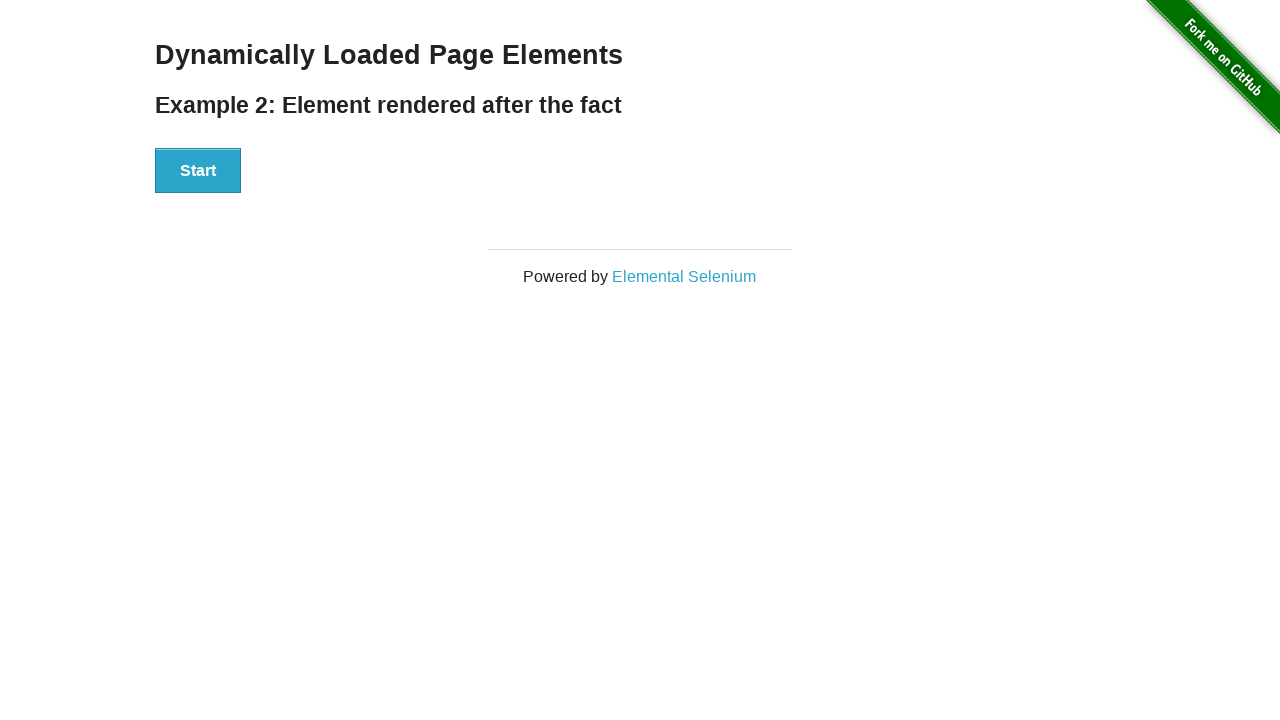

Clicked Start button at (198, 171) on xpath=//button[contains(text(),'Start')]
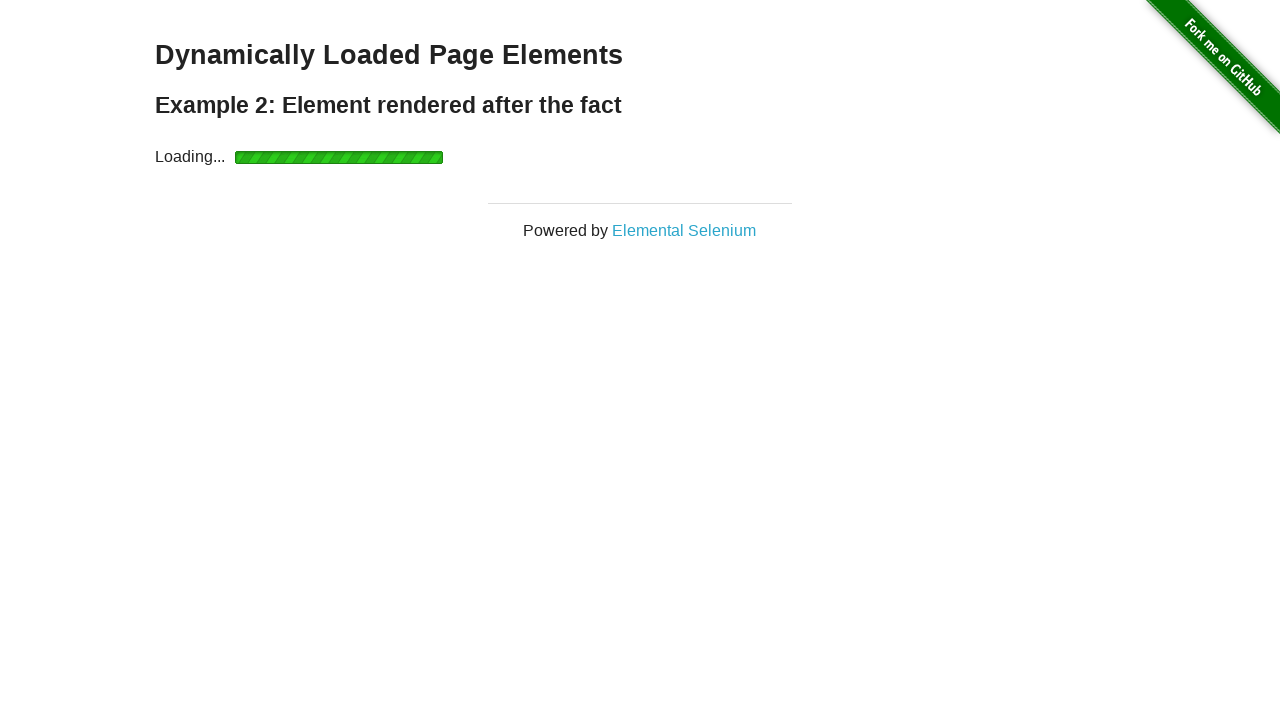

Loading bar disappeared
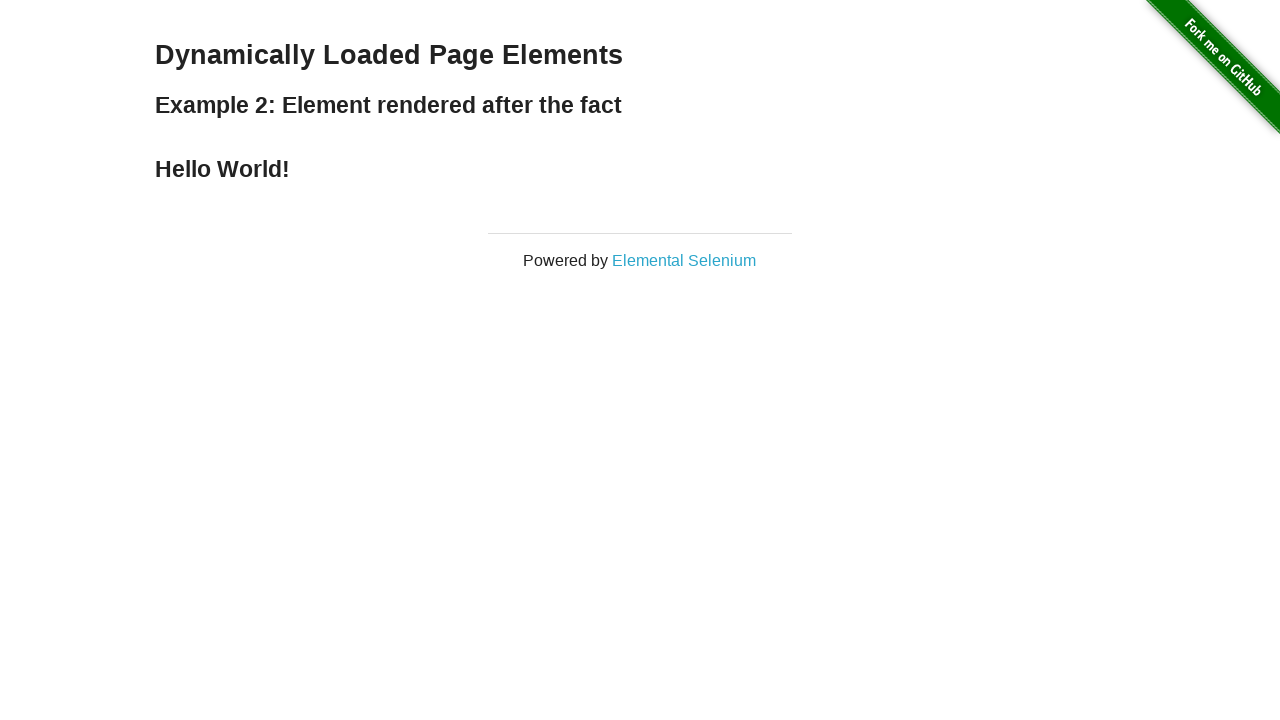

Hello World message became visible
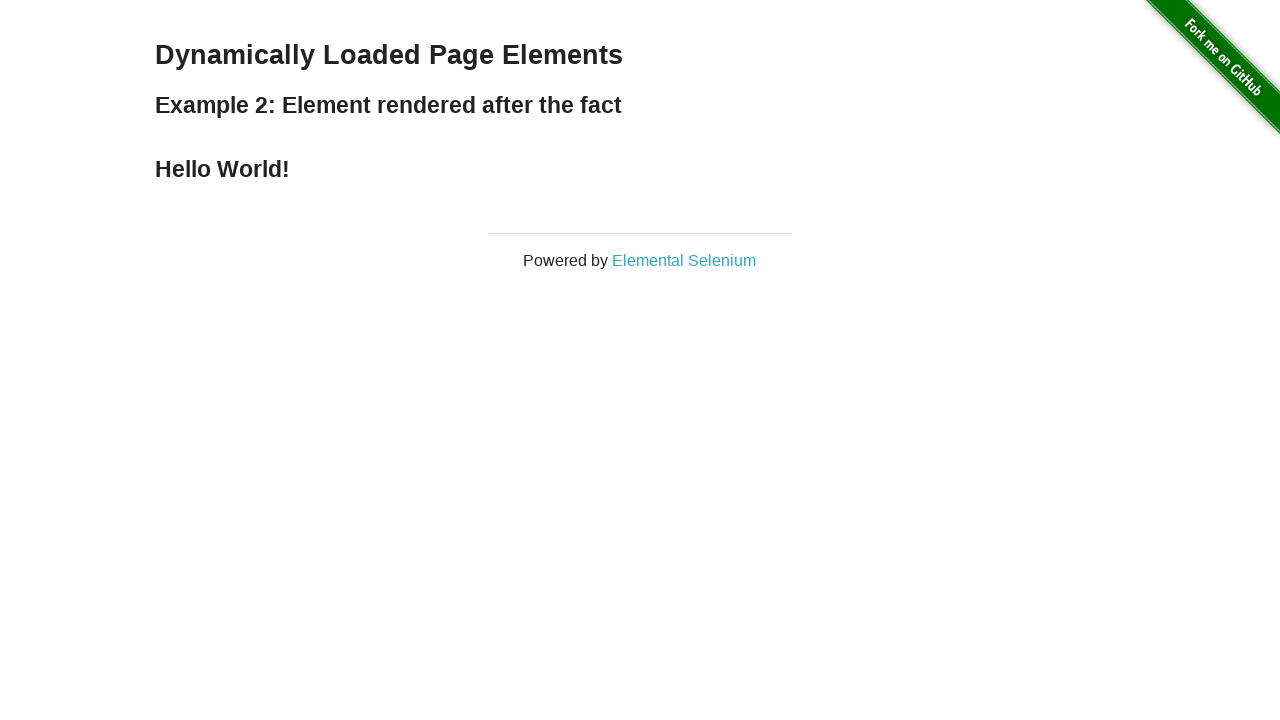

Verified Hello World message is visible
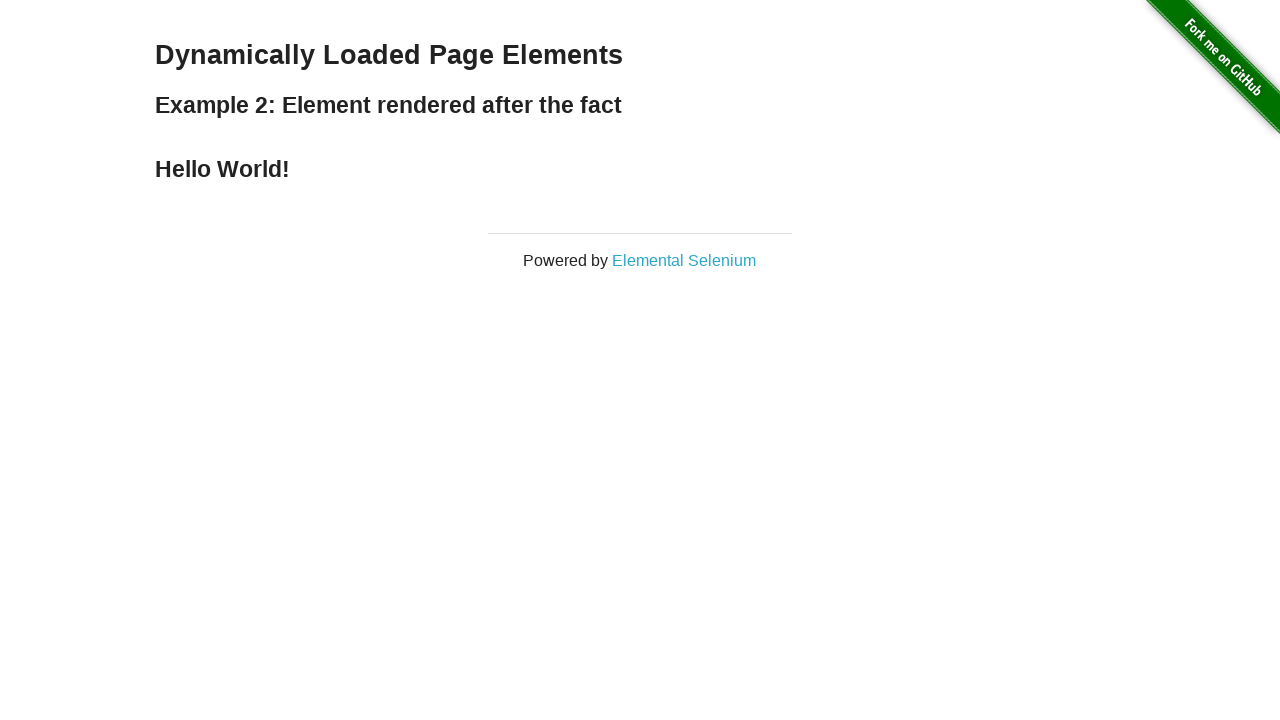

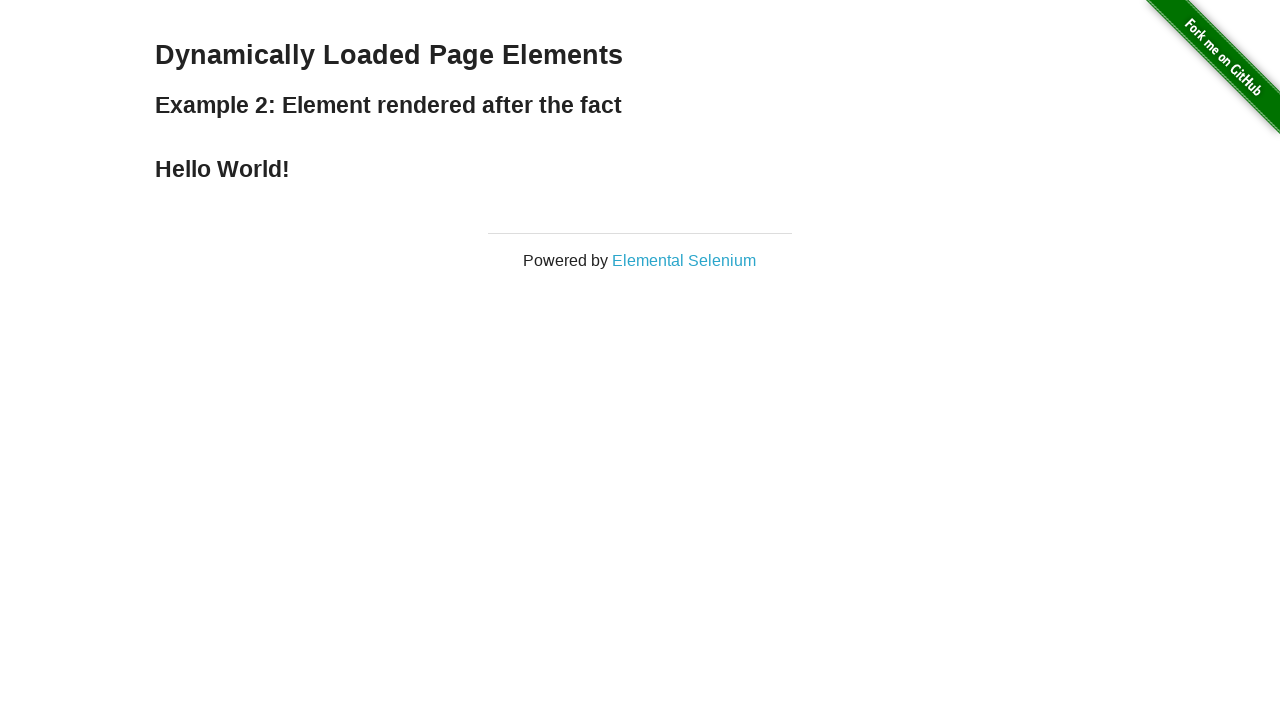